Tests JavaScript alert handling by navigating to the alerts page, triggering a confirm dialog with OK and Cancel options, and accepting the alert.

Starting URL: http://demo.automationtesting.in/Register.html

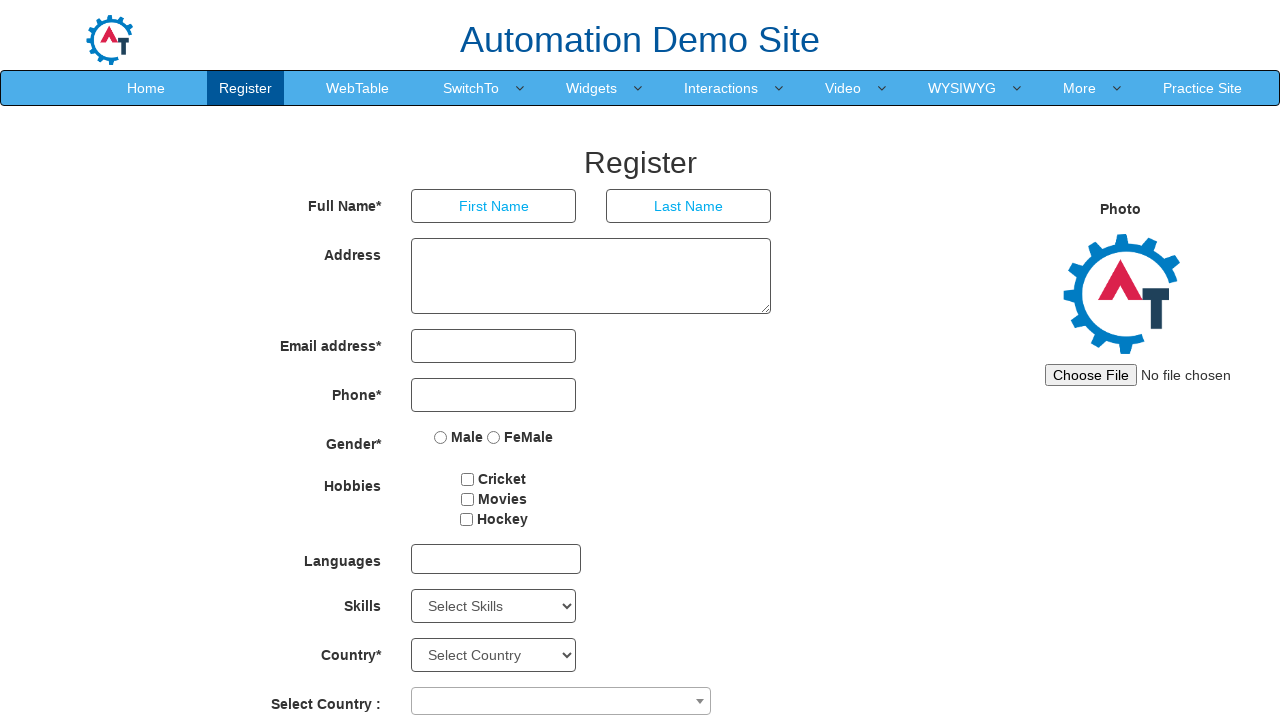

Clicked 'SwitchTo' link in navigation at (471, 88) on text=SwitchTo
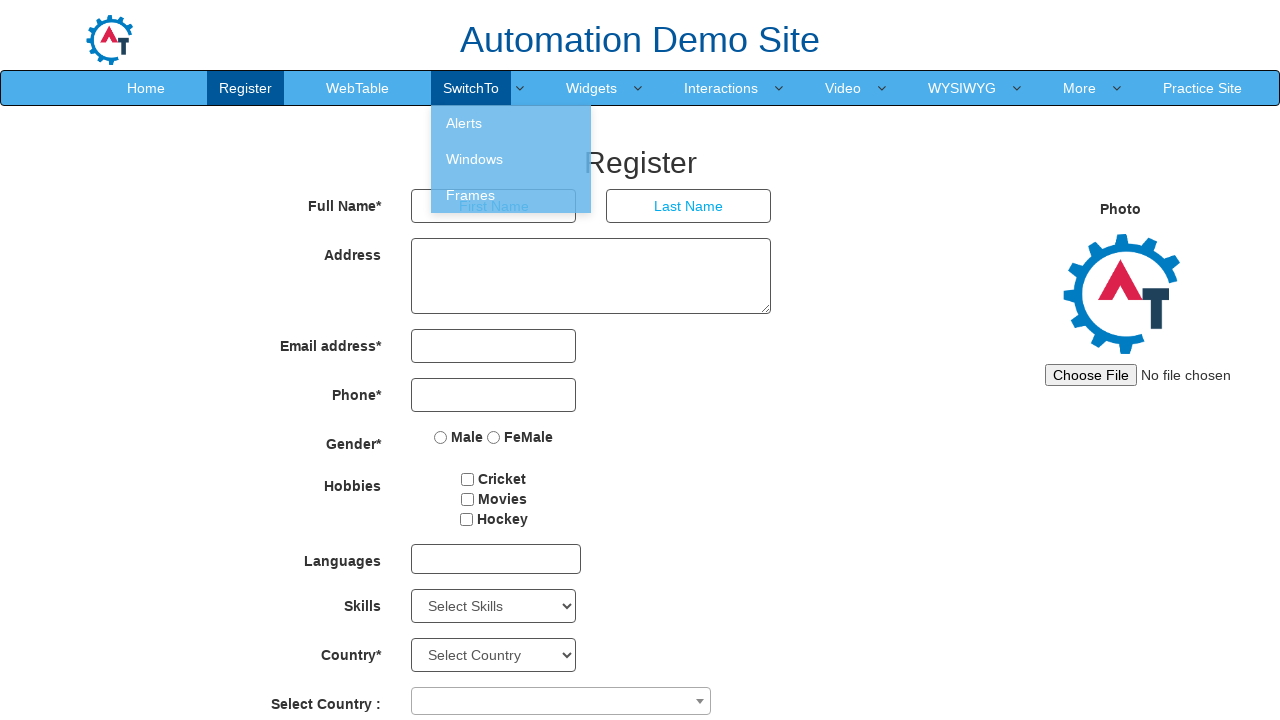

Clicked 'Alerts' link to navigate to alerts page at (511, 123) on text=Alerts
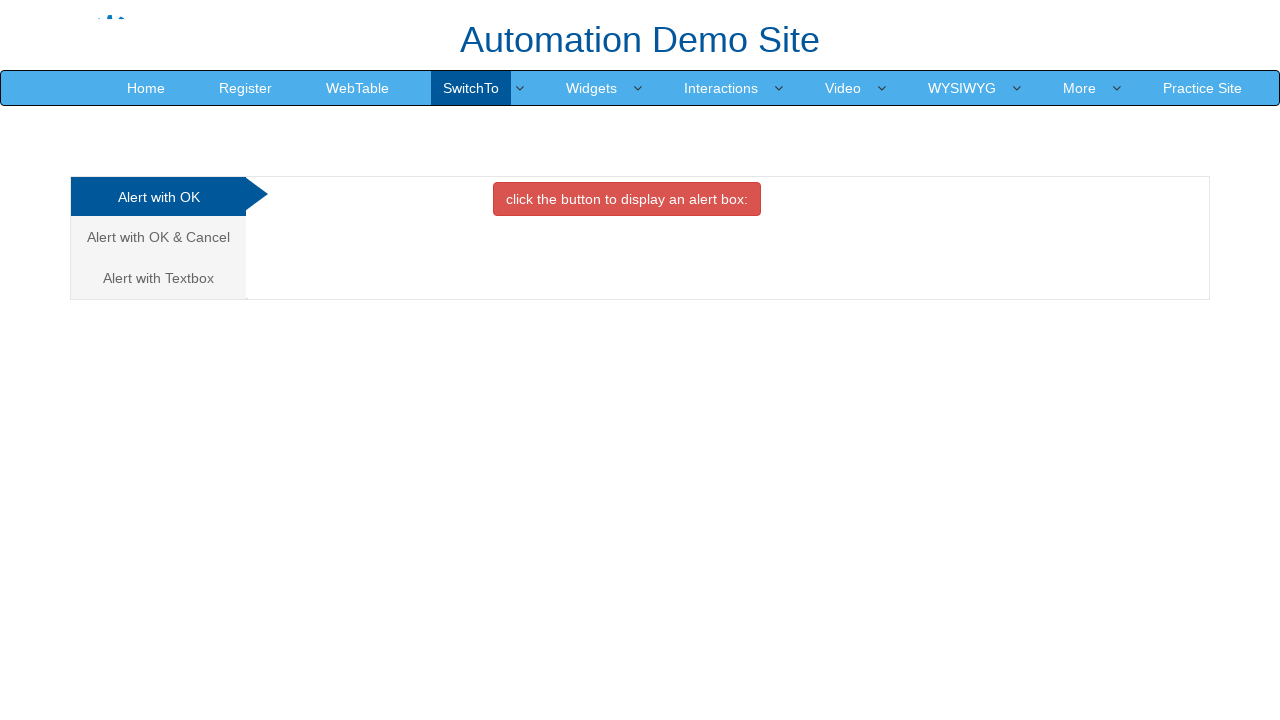

Waited for alerts page to load
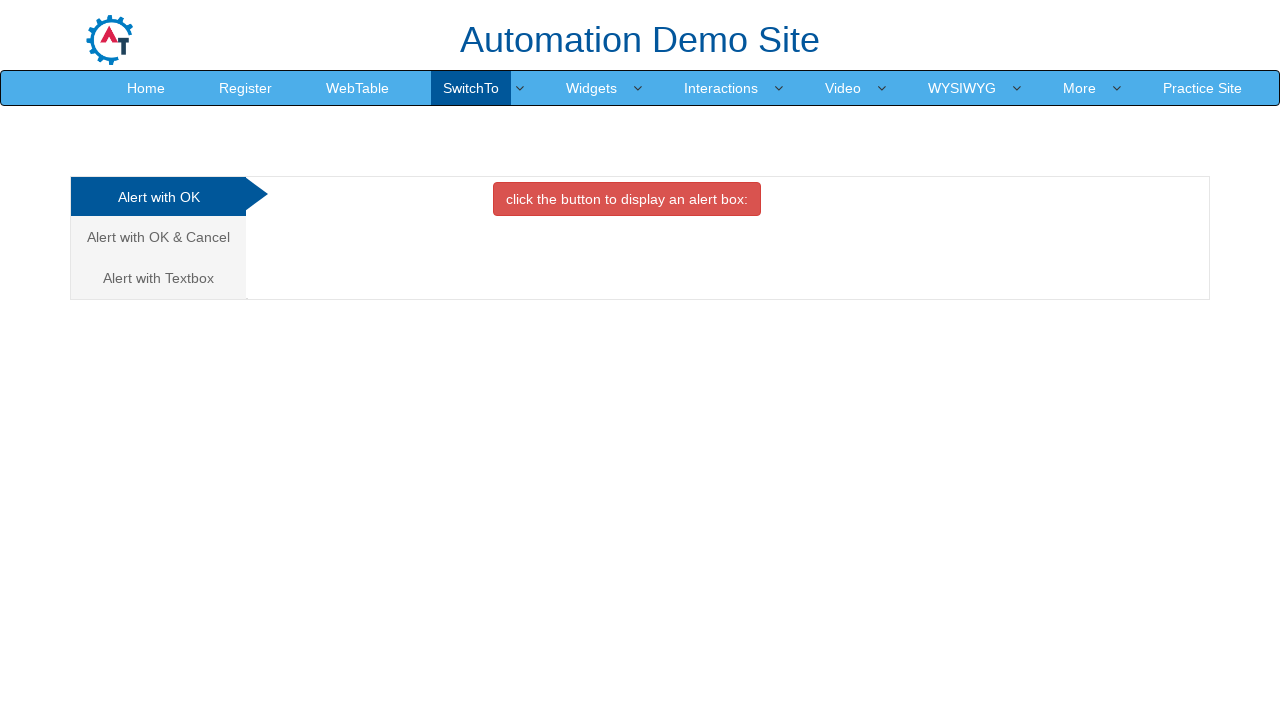

Clicked 'Alert with OK & Cancel' tab at (158, 237) on text=Alert with OK & Cancel
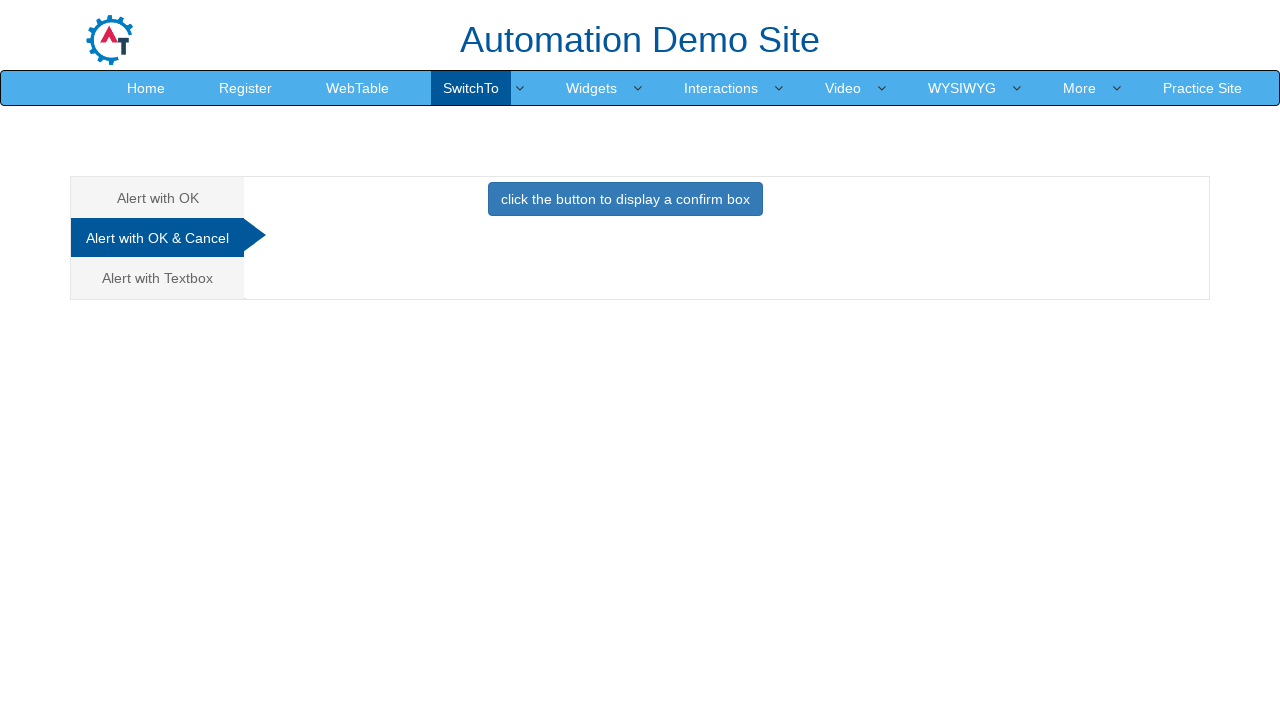

Waited for confirm dialog section to load
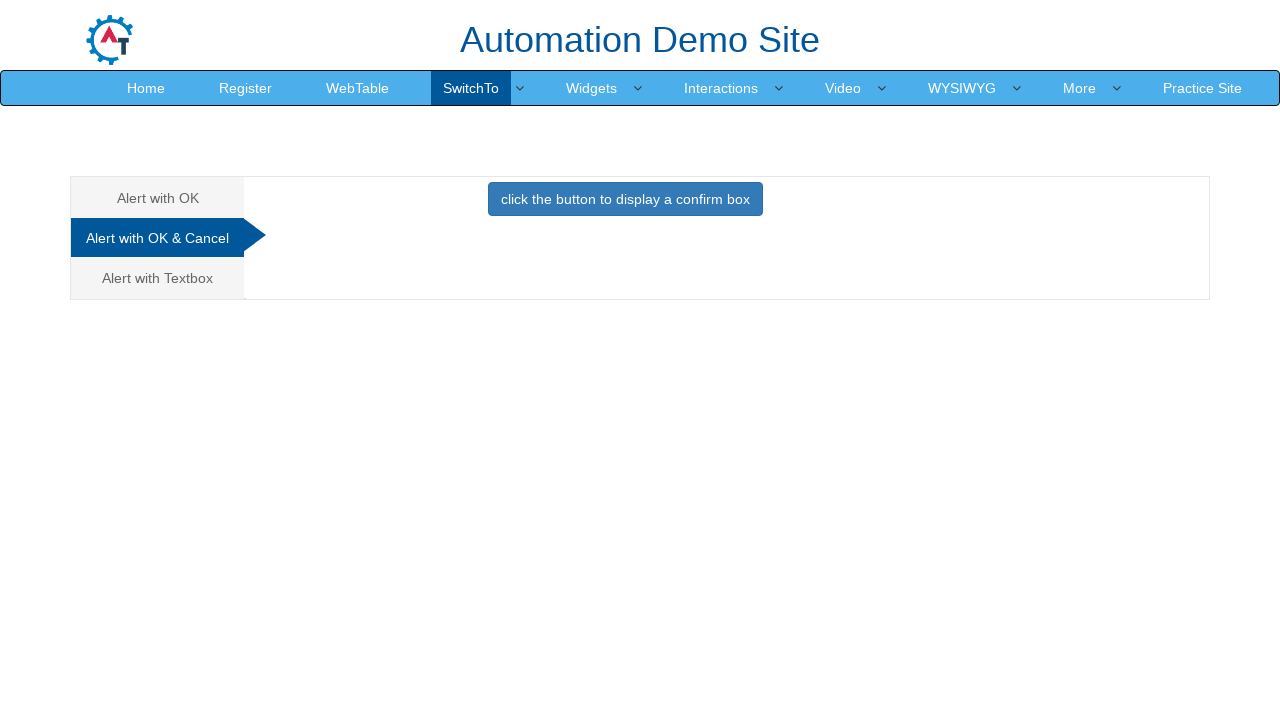

Set up dialog handler to accept confirm dialogs
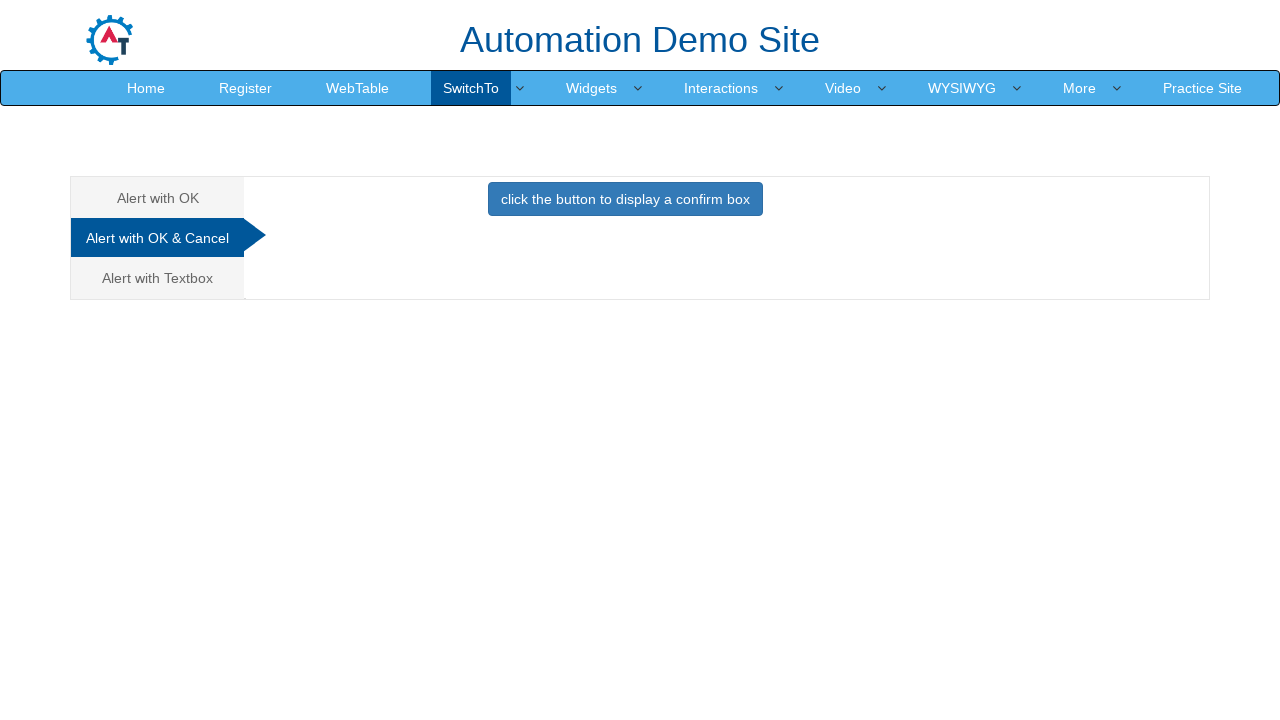

Clicked button to trigger confirm dialog with OK & Cancel options at (625, 199) on button[onclick='confirmbox()']
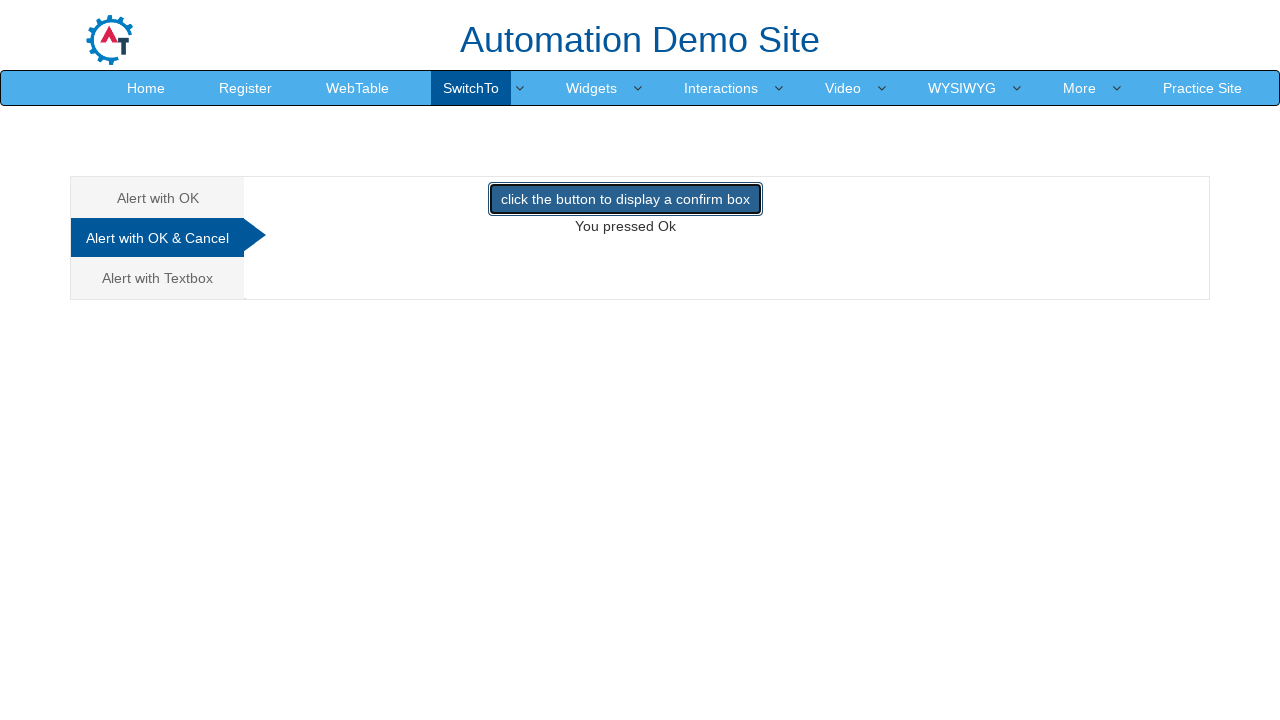

Waited for confirm dialog to be processed and accepted
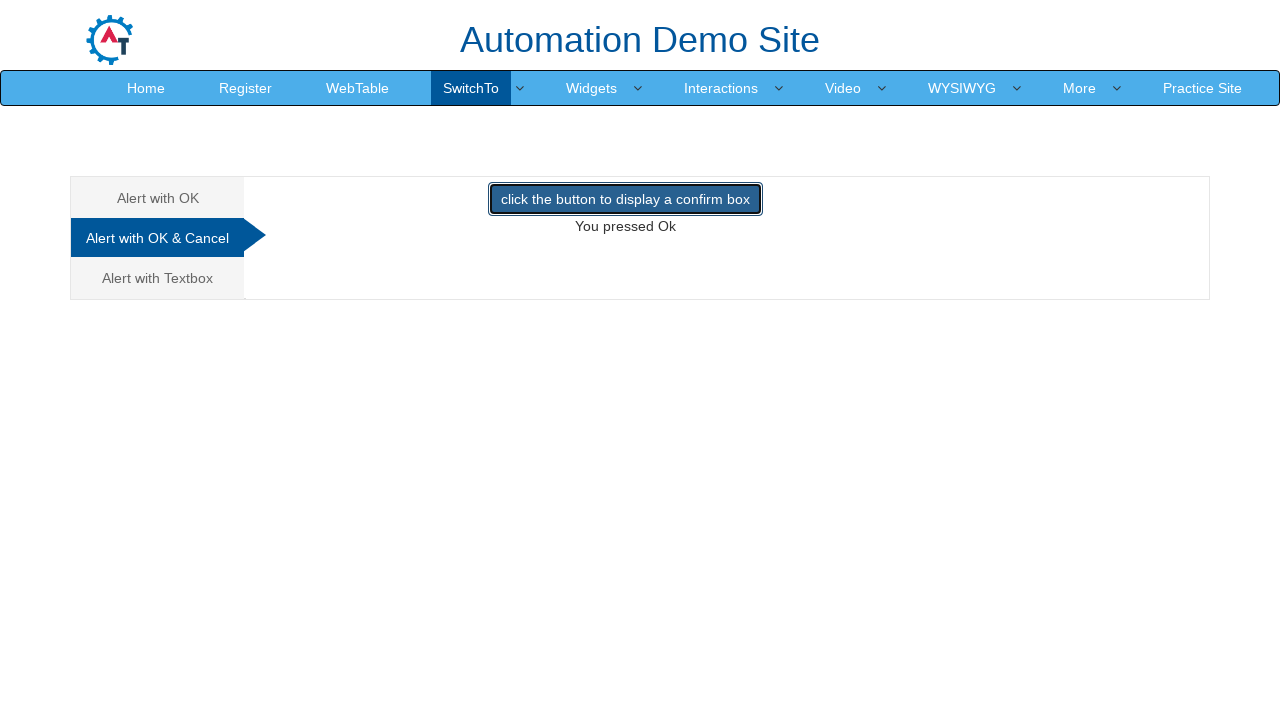

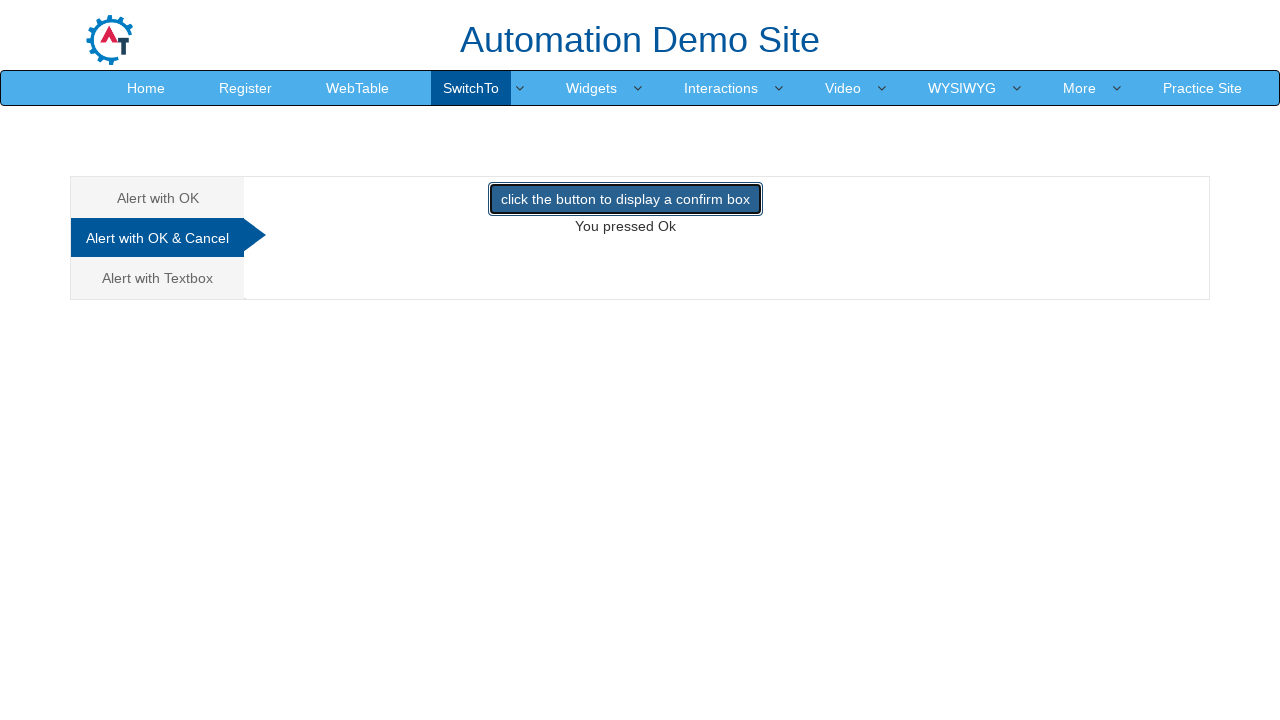